Tests filtering to display all todo items regardless of completion status

Starting URL: https://demo.playwright.dev/todomvc

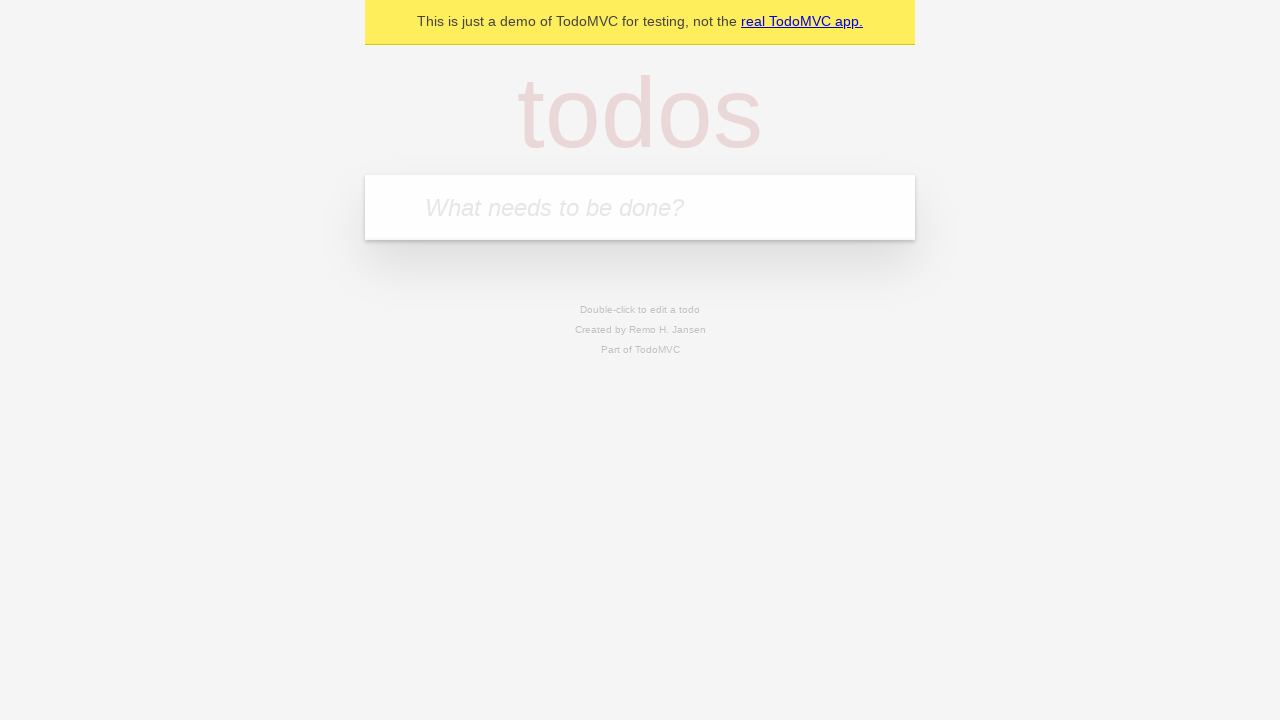

Filled todo input with 'buy some cheese' on internal:attr=[placeholder="What needs to be done?"i]
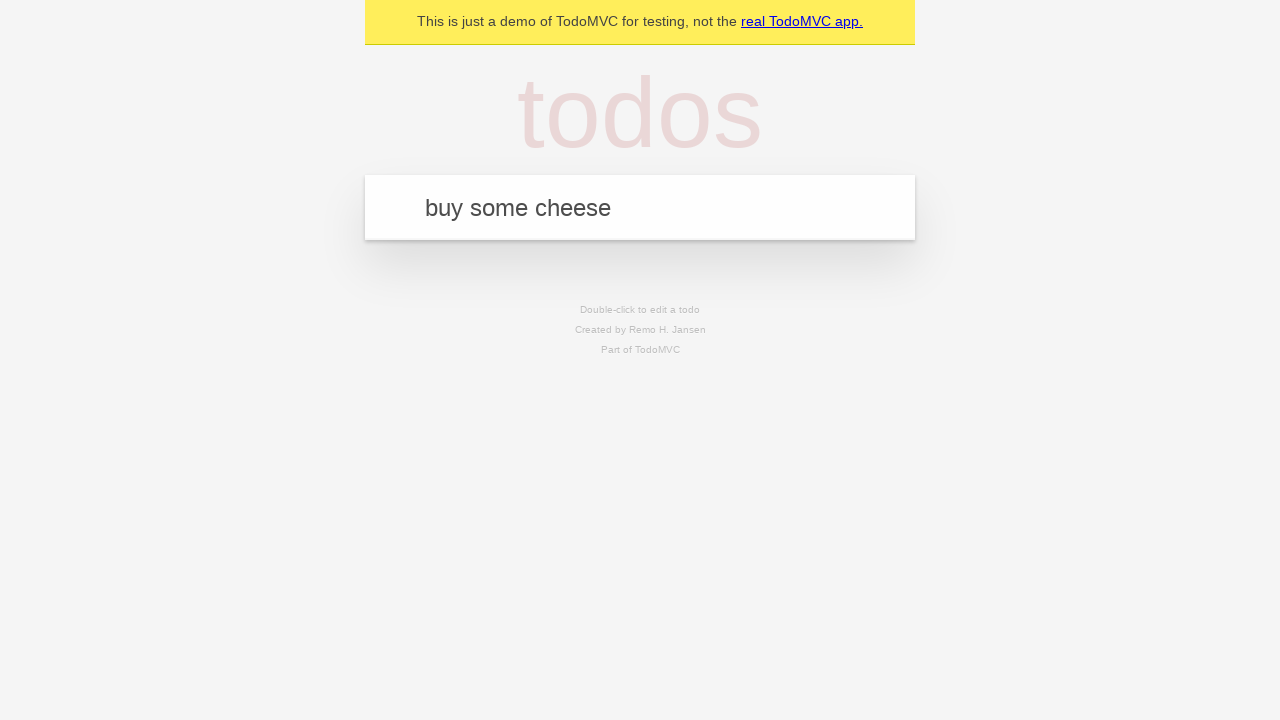

Pressed Enter to add first todo item on internal:attr=[placeholder="What needs to be done?"i]
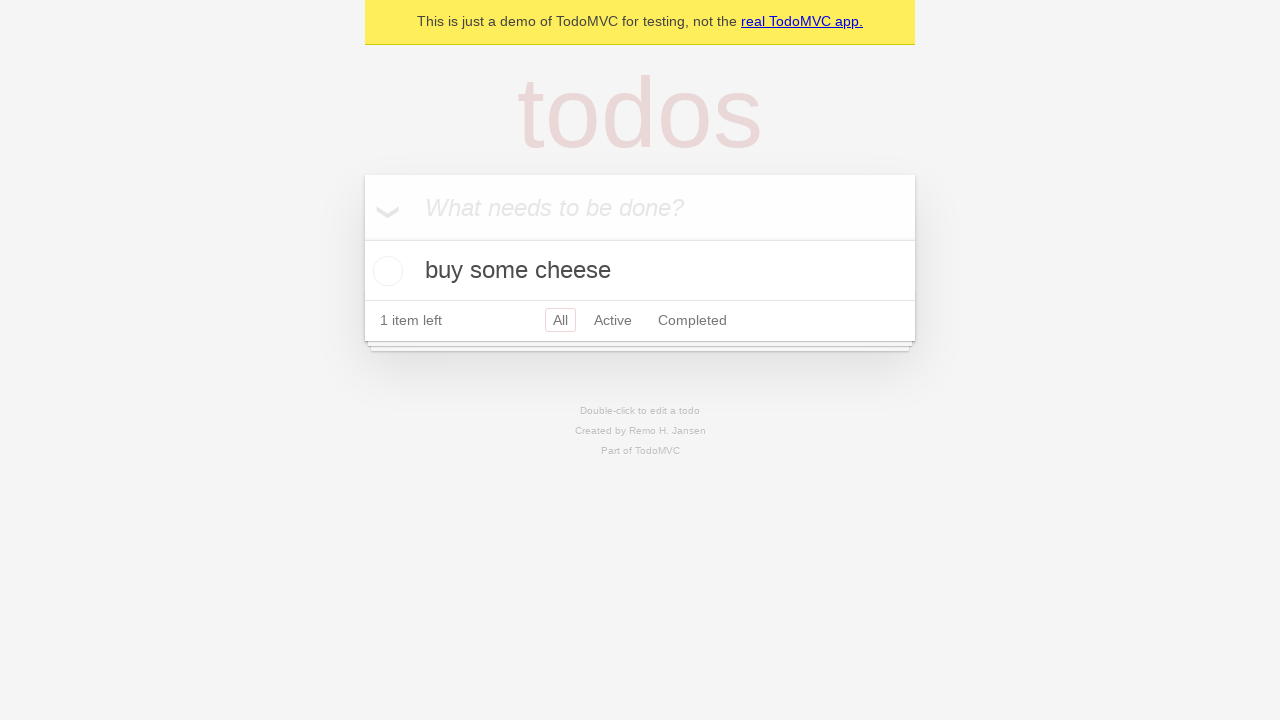

Filled todo input with 'feed the cat' on internal:attr=[placeholder="What needs to be done?"i]
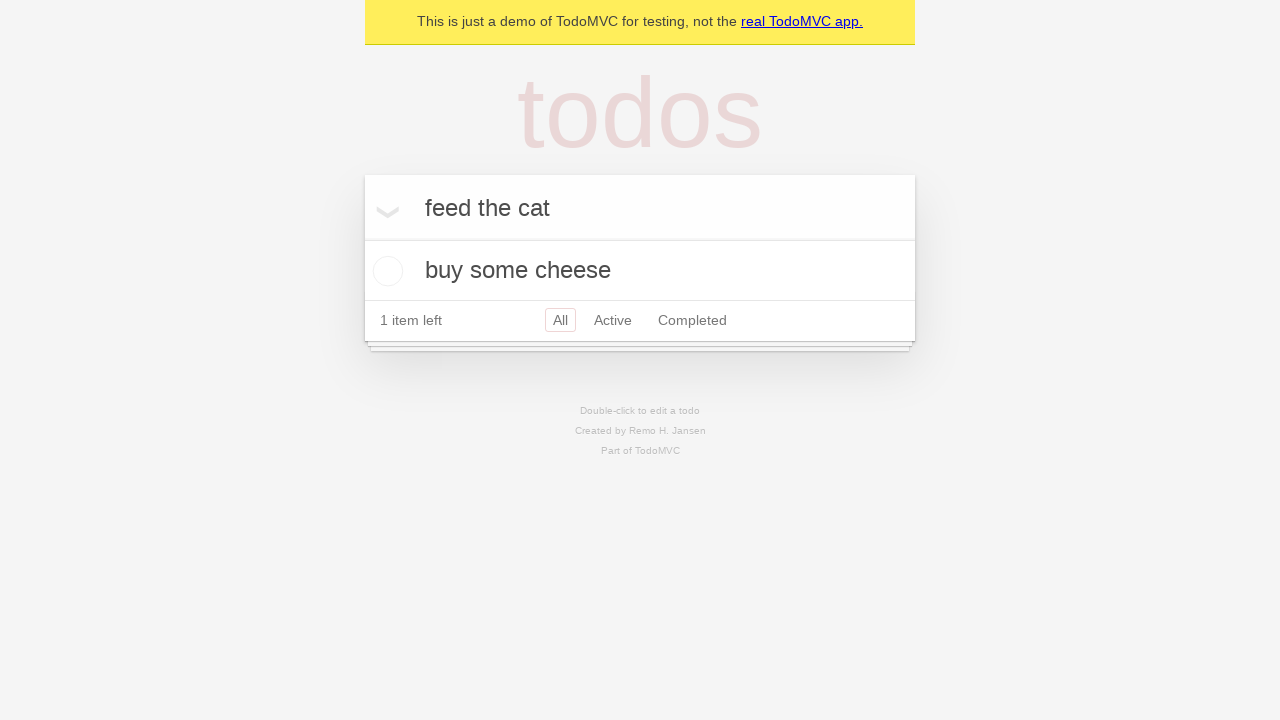

Pressed Enter to add second todo item on internal:attr=[placeholder="What needs to be done?"i]
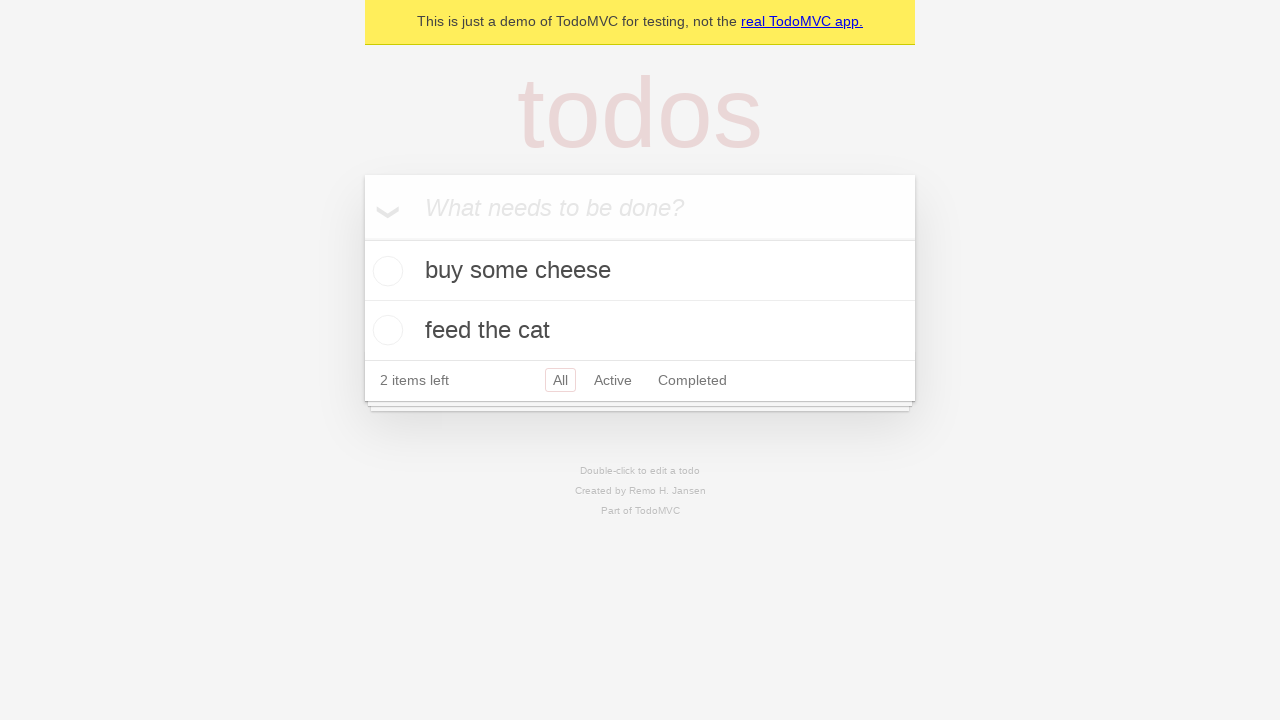

Filled todo input with 'book a doctors appointment' on internal:attr=[placeholder="What needs to be done?"i]
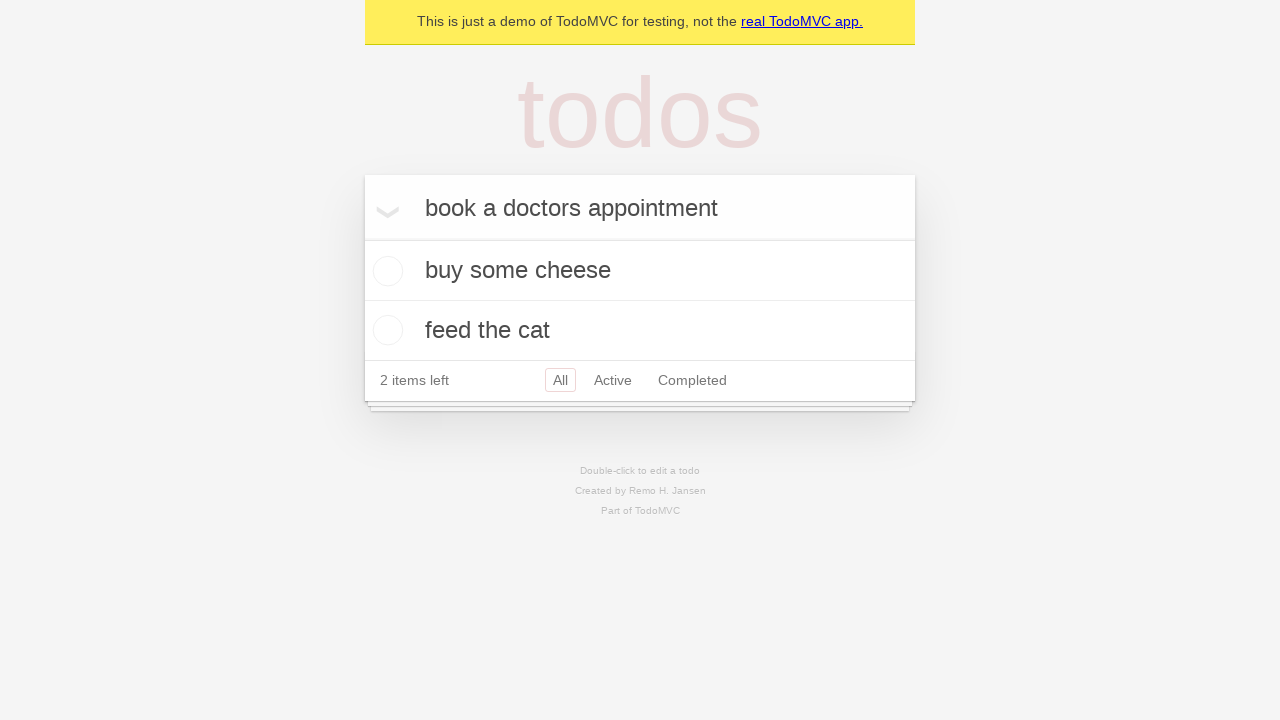

Pressed Enter to add third todo item on internal:attr=[placeholder="What needs to be done?"i]
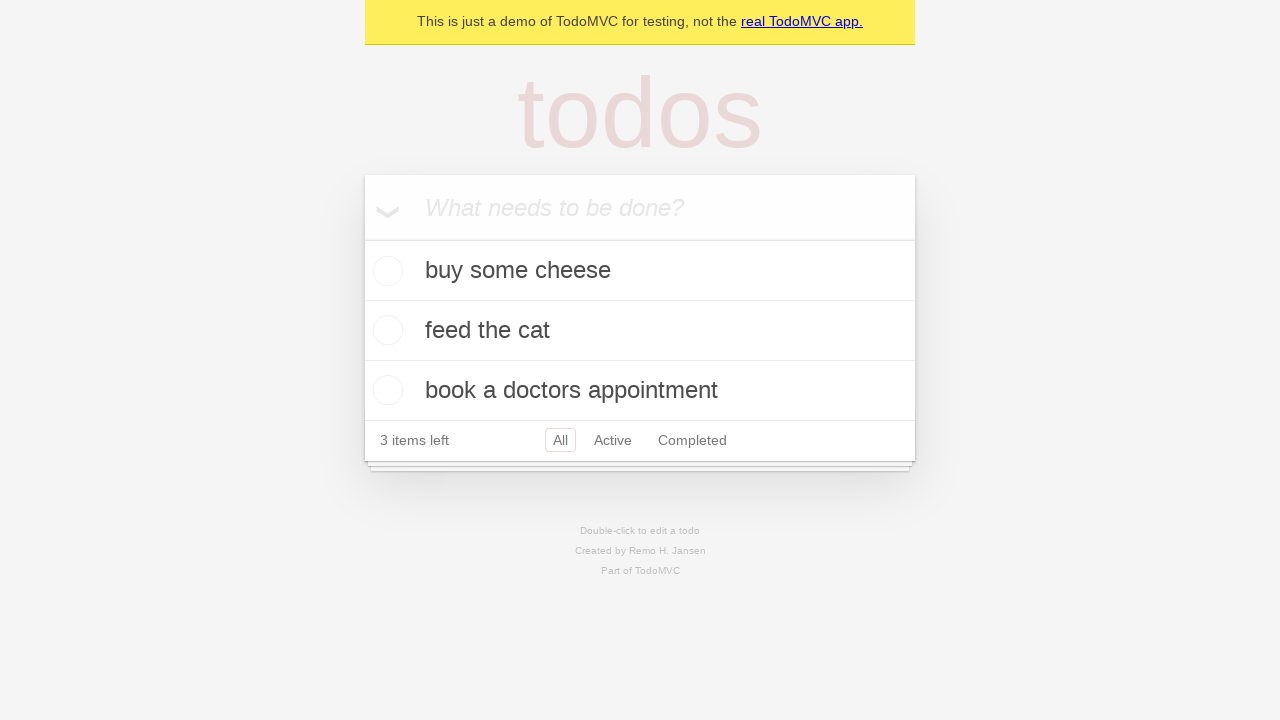

Checked the second todo item checkbox at (385, 330) on internal:testid=[data-testid="todo-item"s] >> nth=1 >> internal:role=checkbox
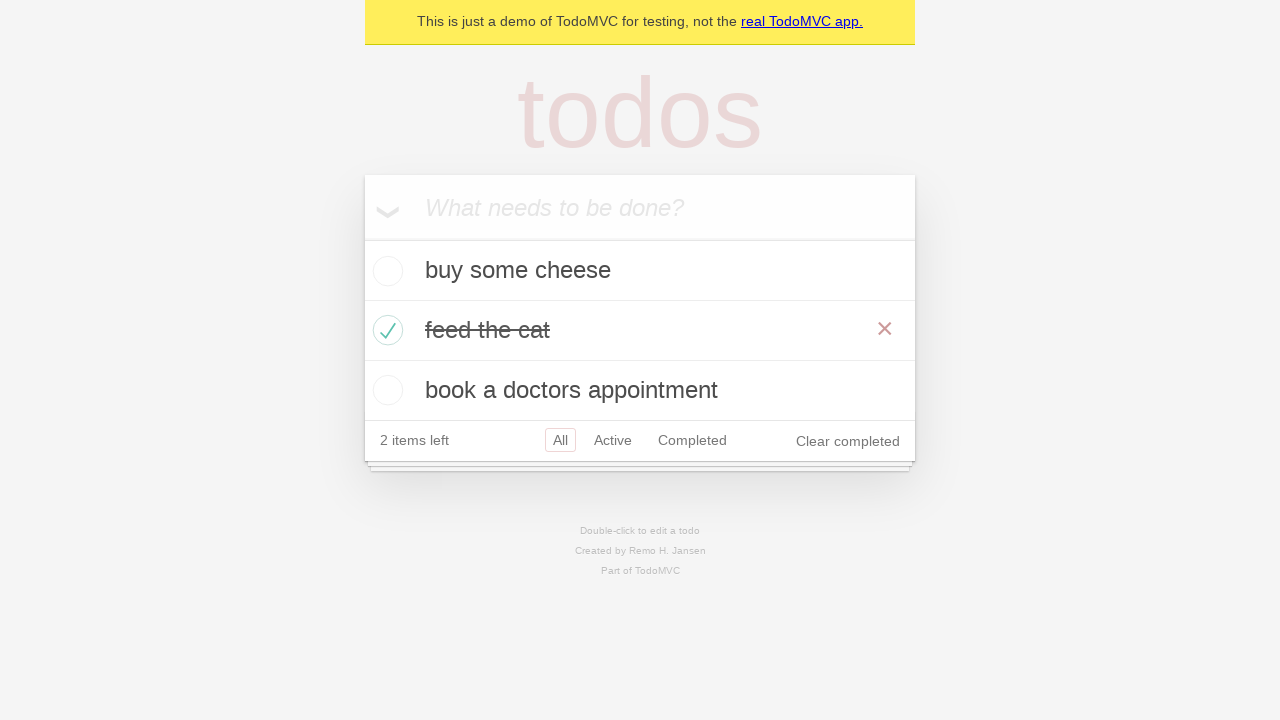

Clicked Active filter to display only active todos at (613, 440) on internal:role=link[name="Active"i]
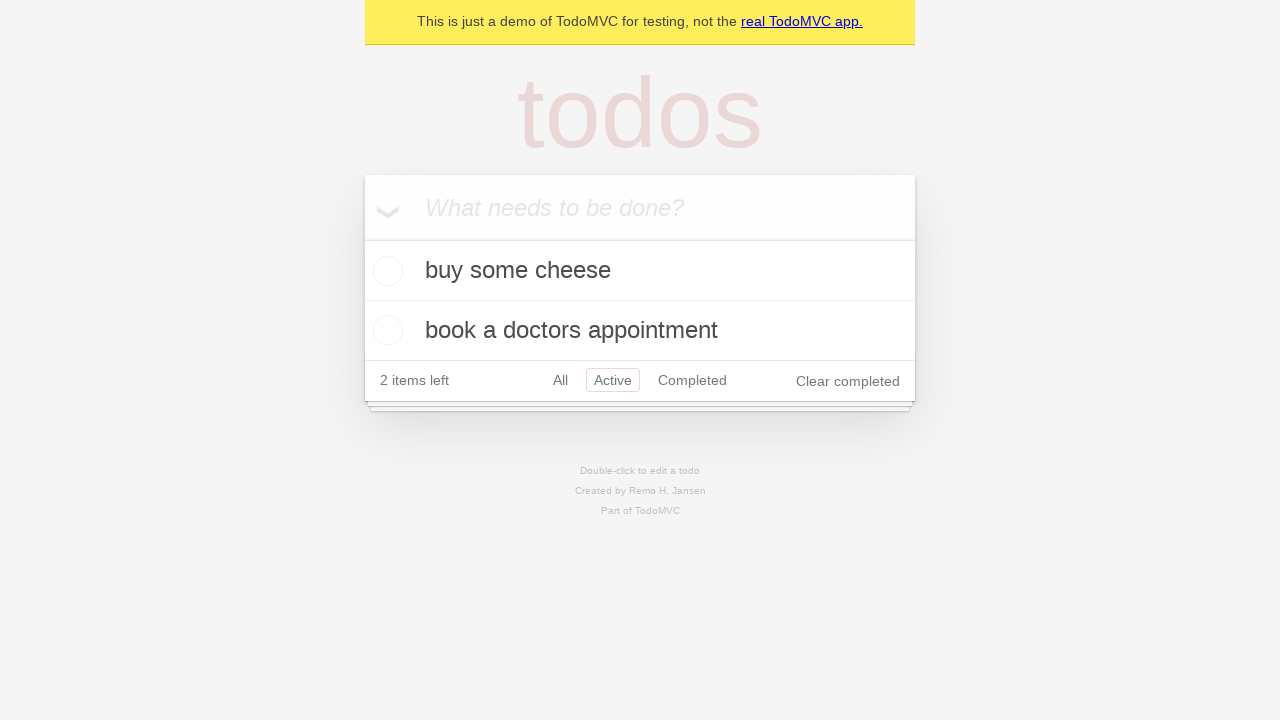

Clicked Completed filter to display only completed todos at (692, 380) on internal:role=link[name="Completed"i]
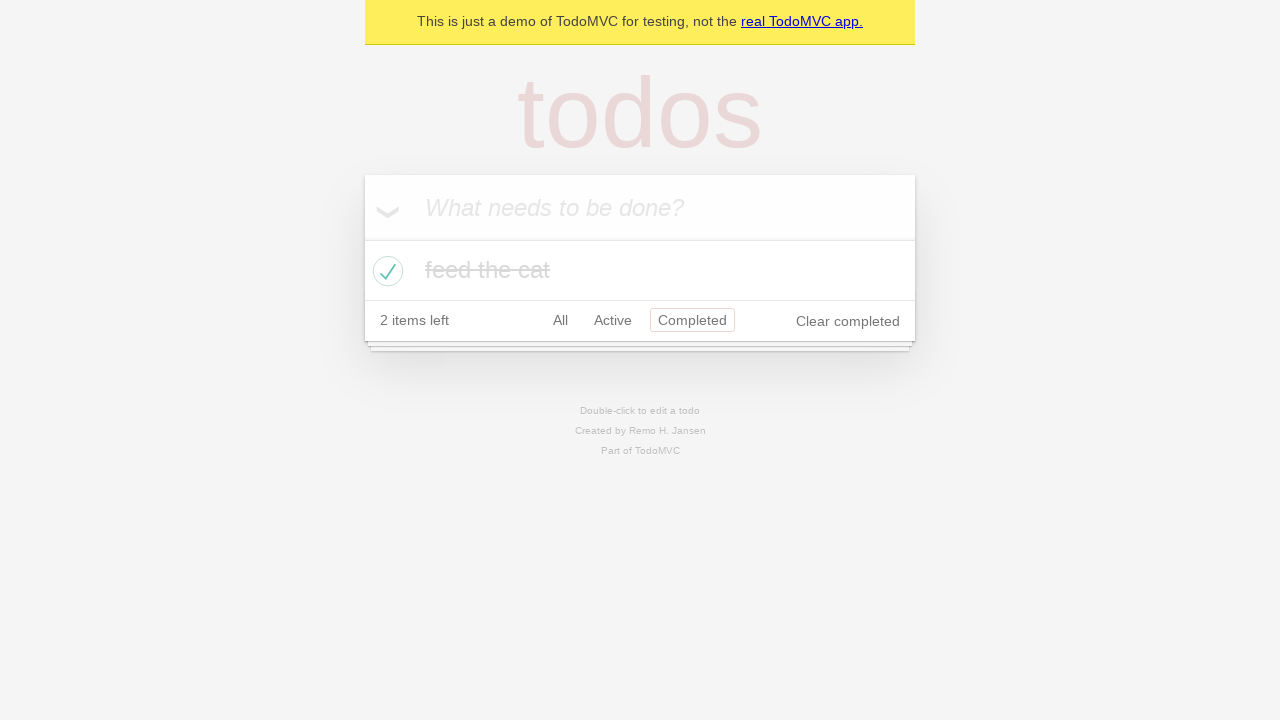

Clicked All filter to display all todo items regardless of completion status at (560, 320) on internal:role=link[name="All"i]
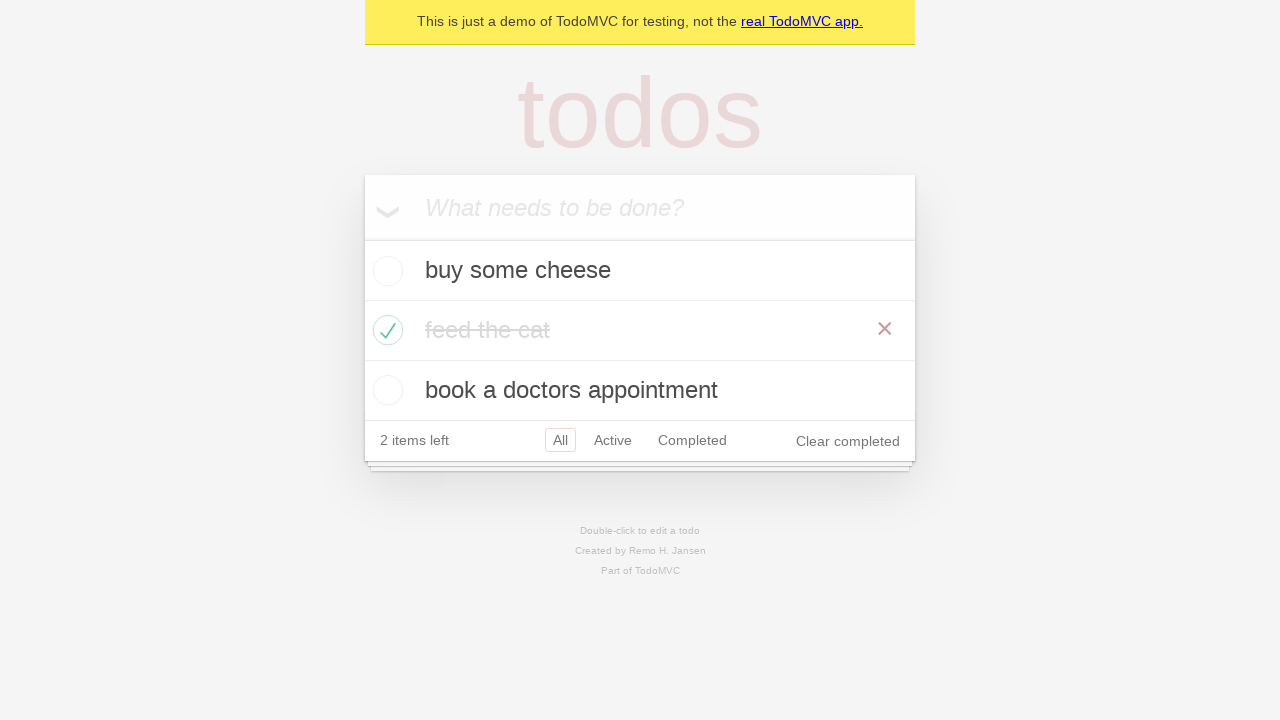

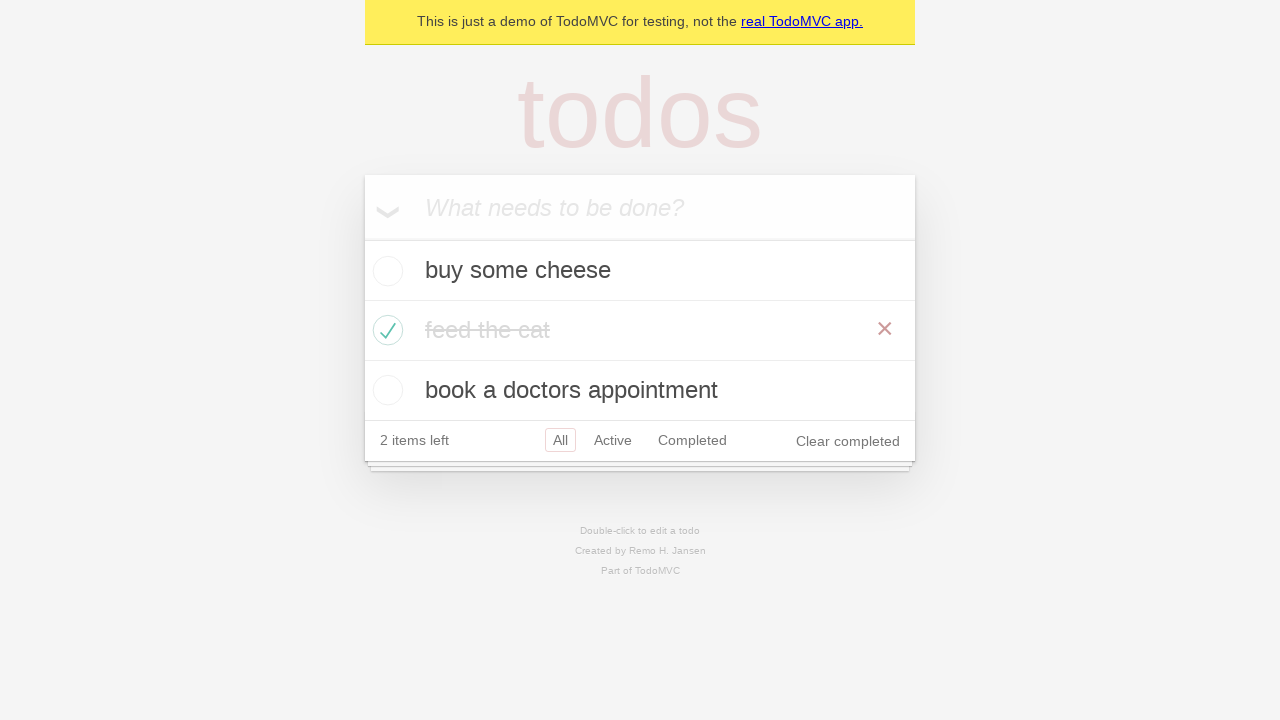